Tests dynamic content loading by clicking the Start button and verifying that "Hello World!" text becomes visible after loading completes.

Starting URL: https://the-internet.herokuapp.com/dynamic_loading/1

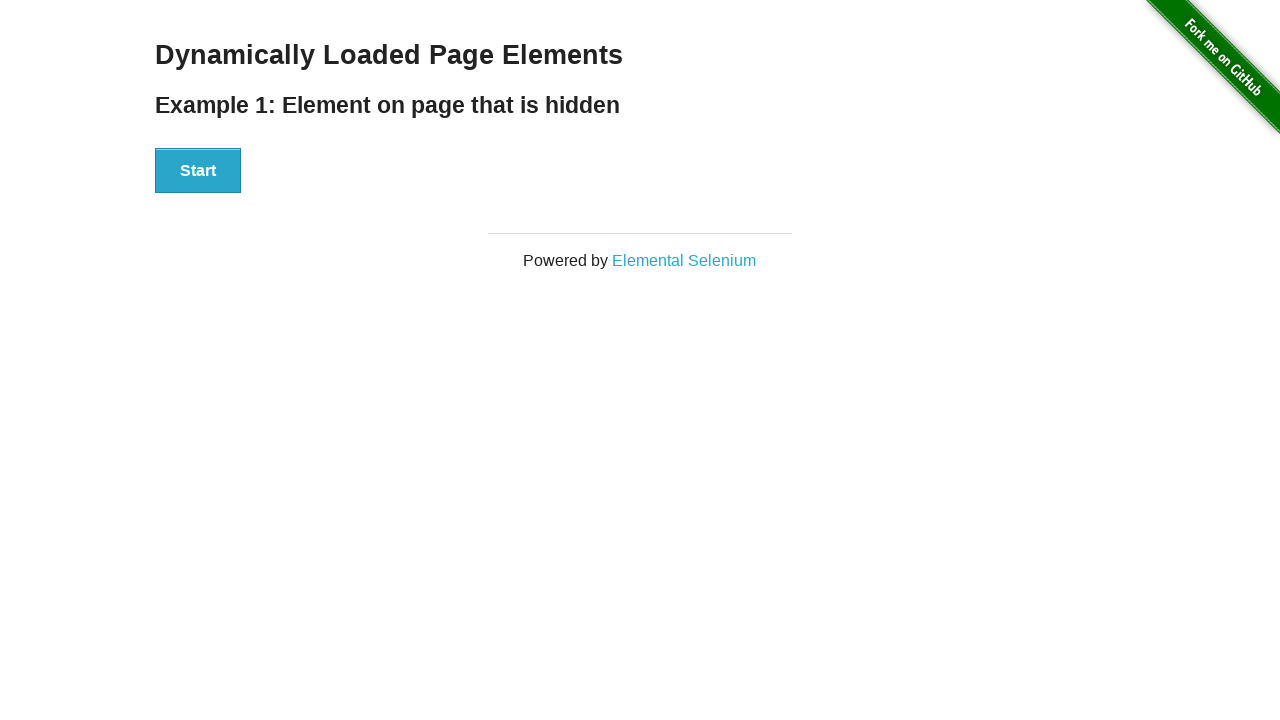

Clicked the Start button to initiate dynamic content loading at (198, 171) on xpath=//button
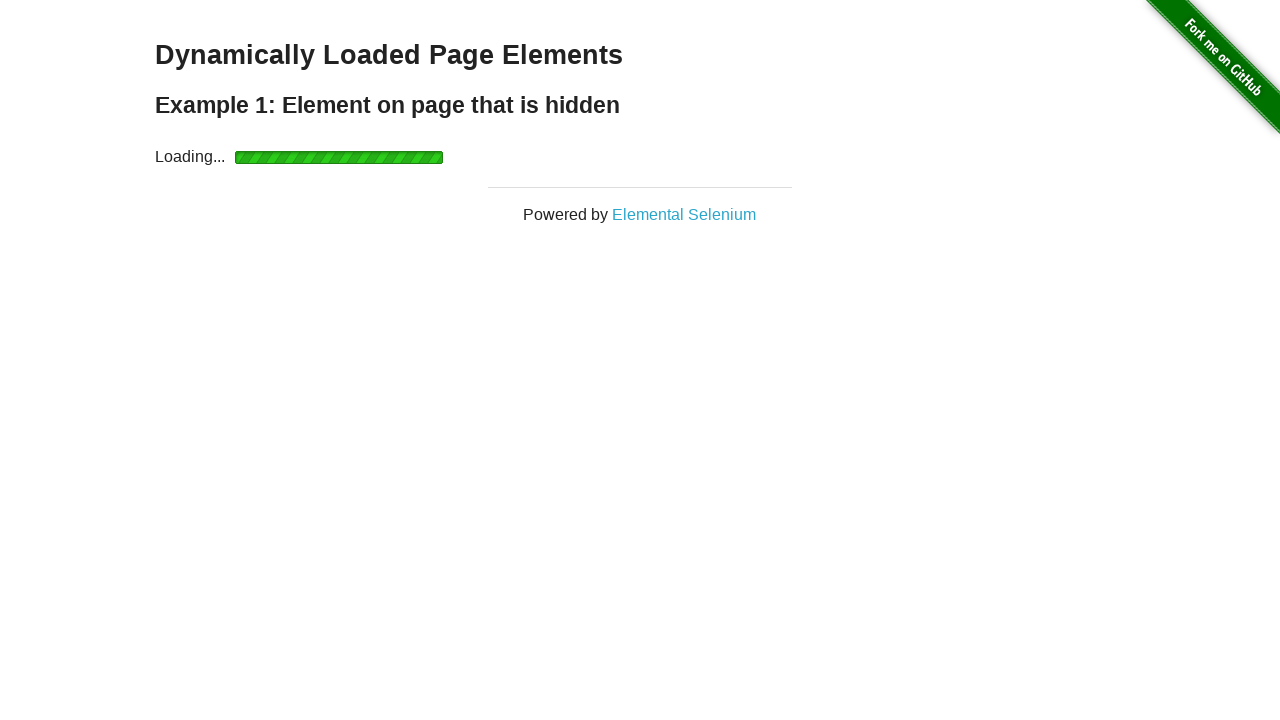

Located the Hello World text element
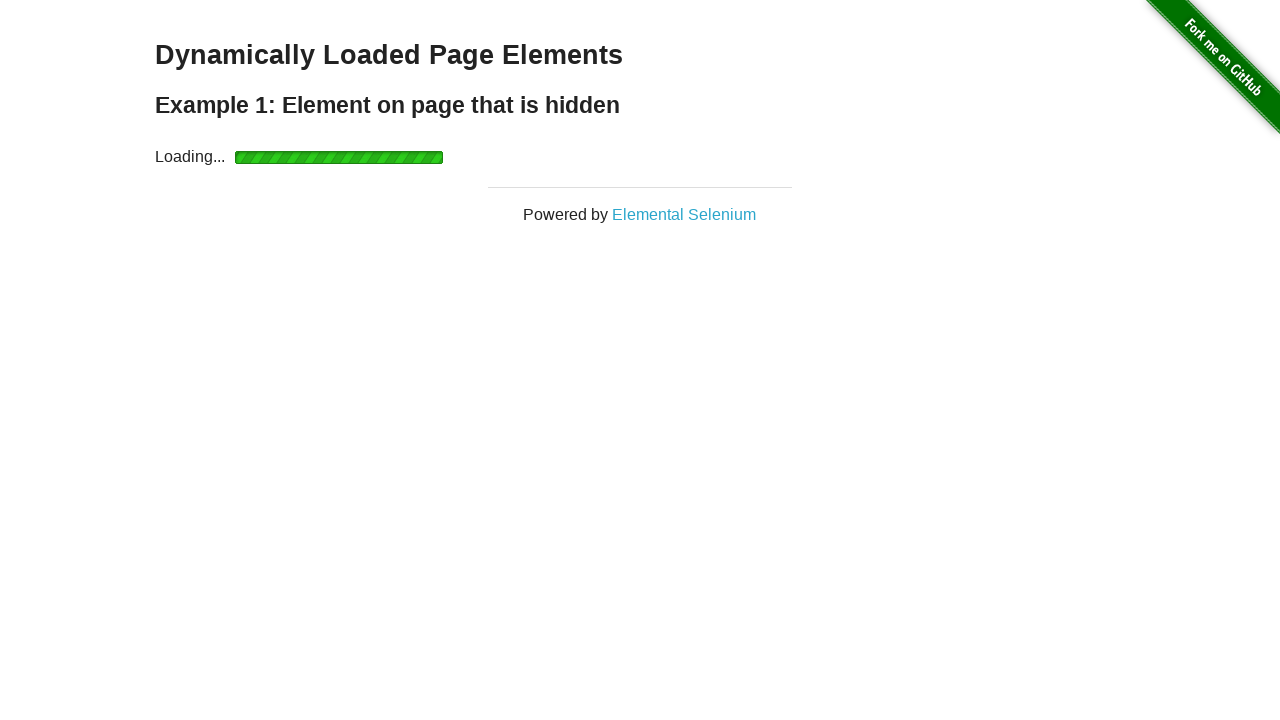

Waited for Hello World text to become visible after loading completed
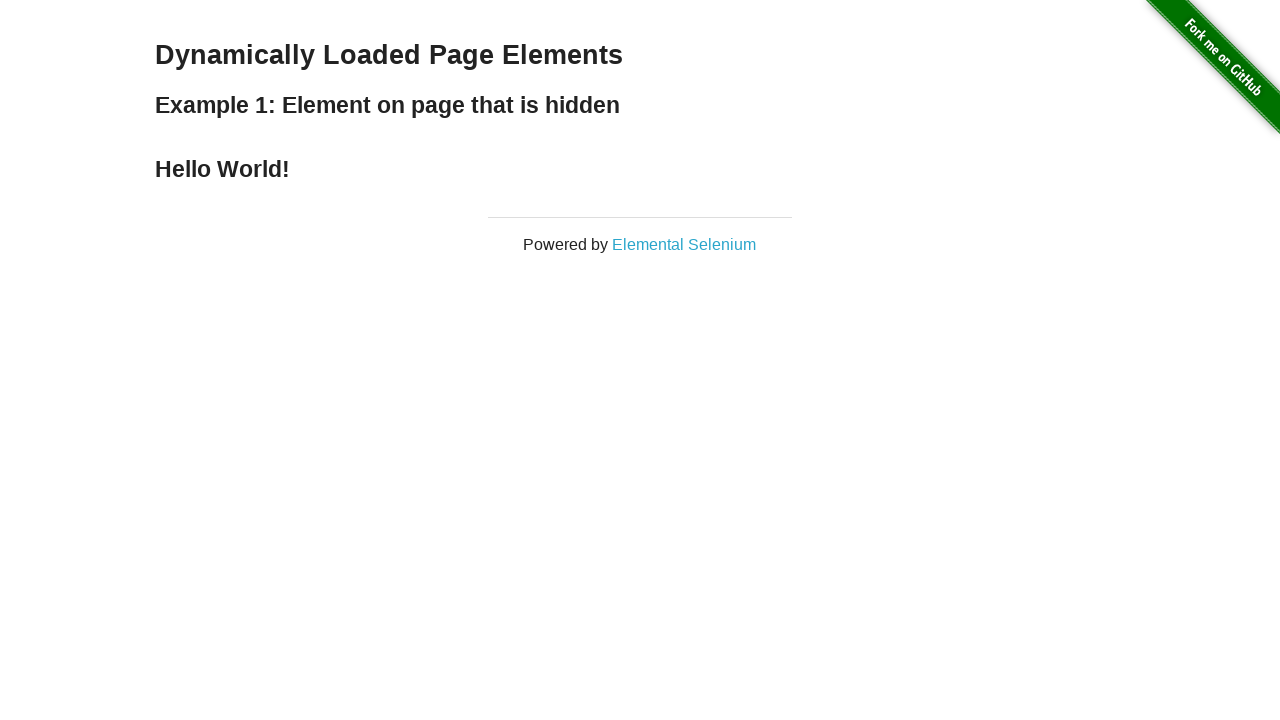

Verified that the Hello World text content is correct
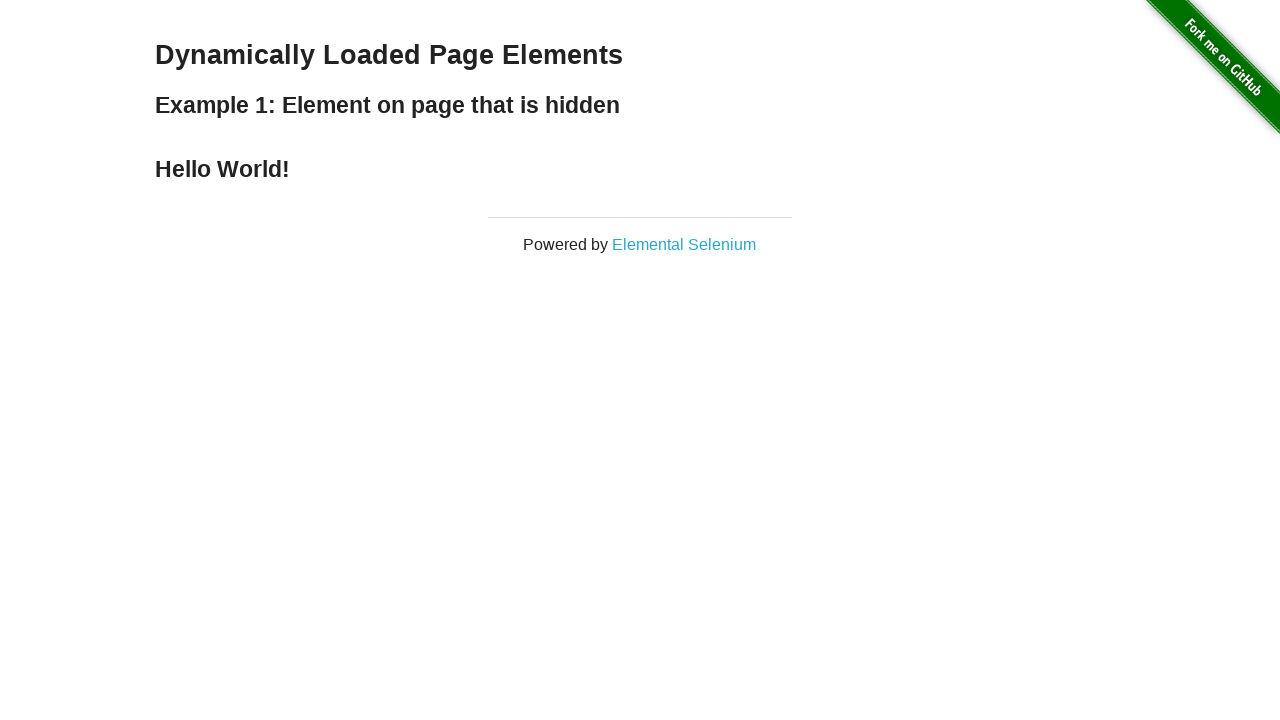

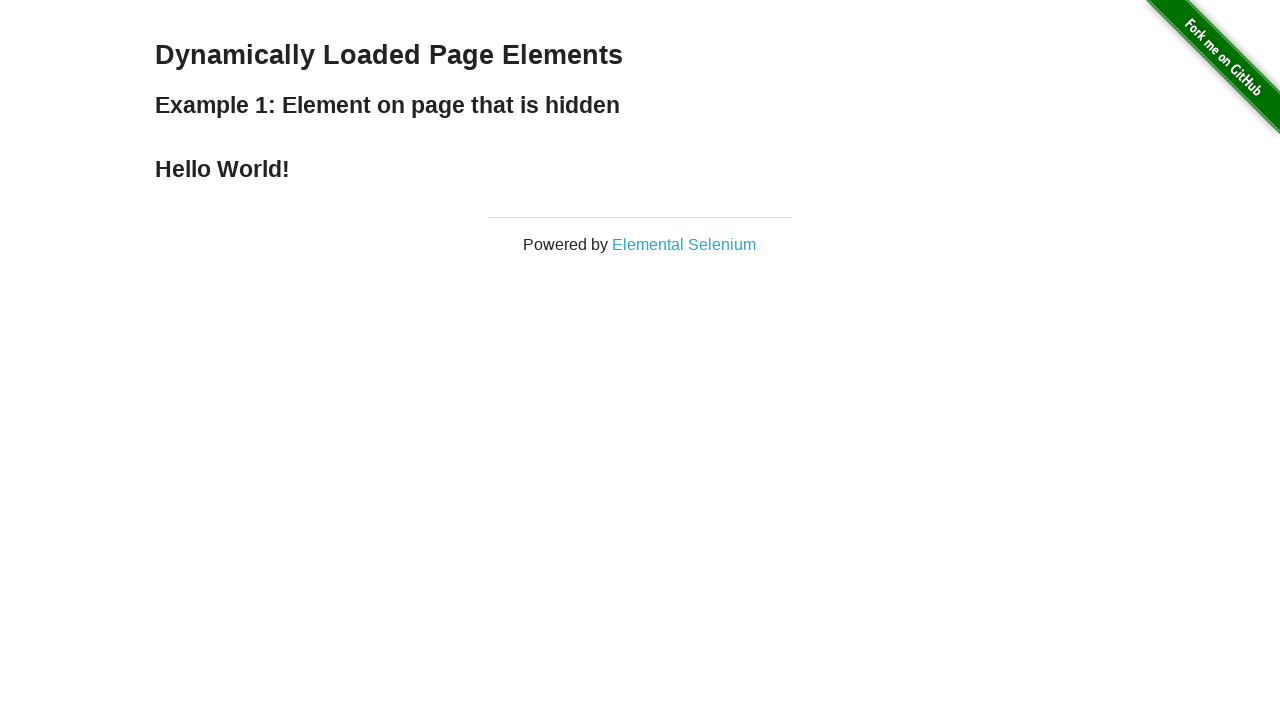